Searches for government bidding/procurement listings (licitações) on Brazil's ComprasNet portal by filling in date range filters, selecting filter options, and navigating to the items and downloads section.

Starting URL: http://comprasnet.gov.br/ConsultaLicitacoes/ConsLicitacao_Filtro.asp

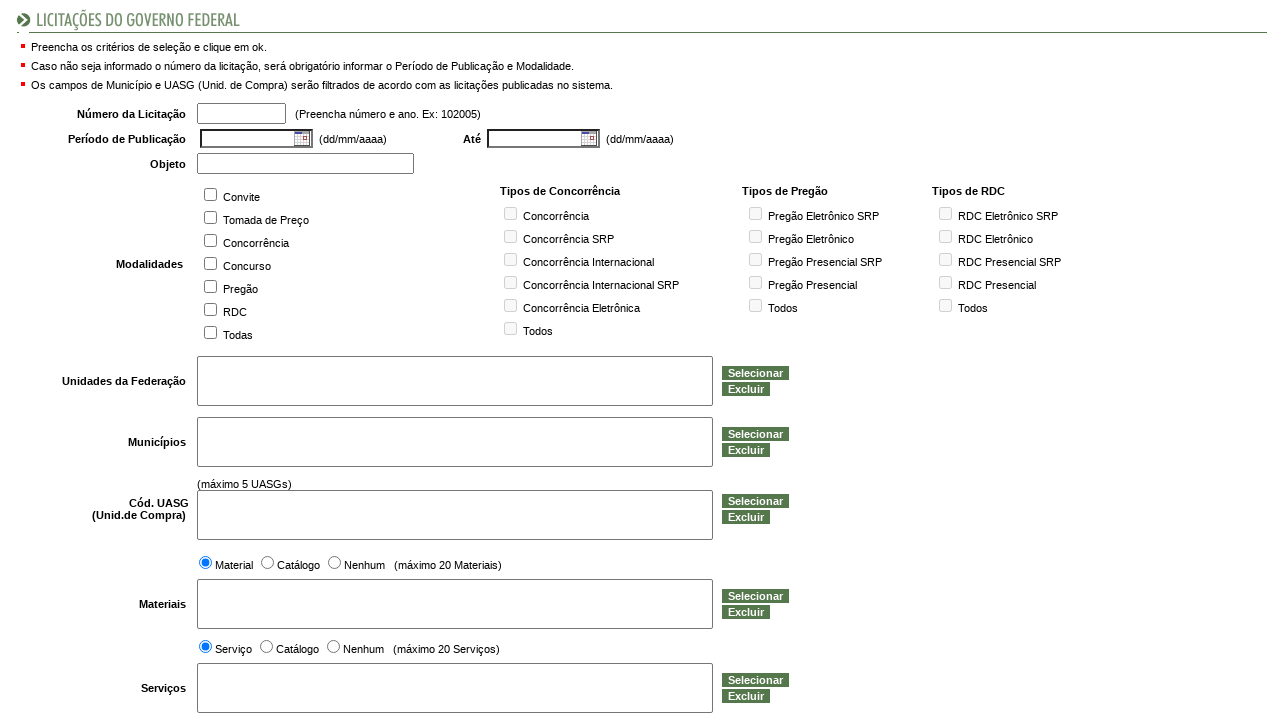

Filled initial publication date field with '15/05/2025' on input[name="dt_publ_ini"]
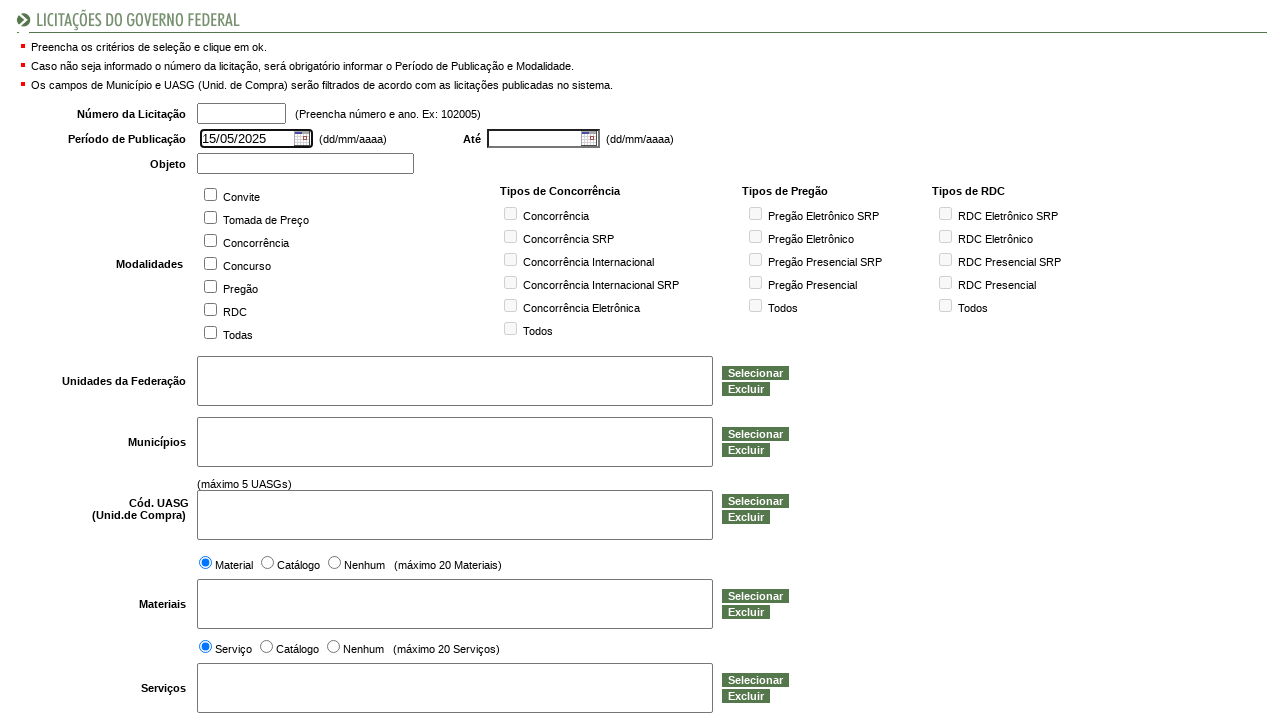

Filled end publication date field with '22/05/2025' on input[name="dt_publ_fim"]
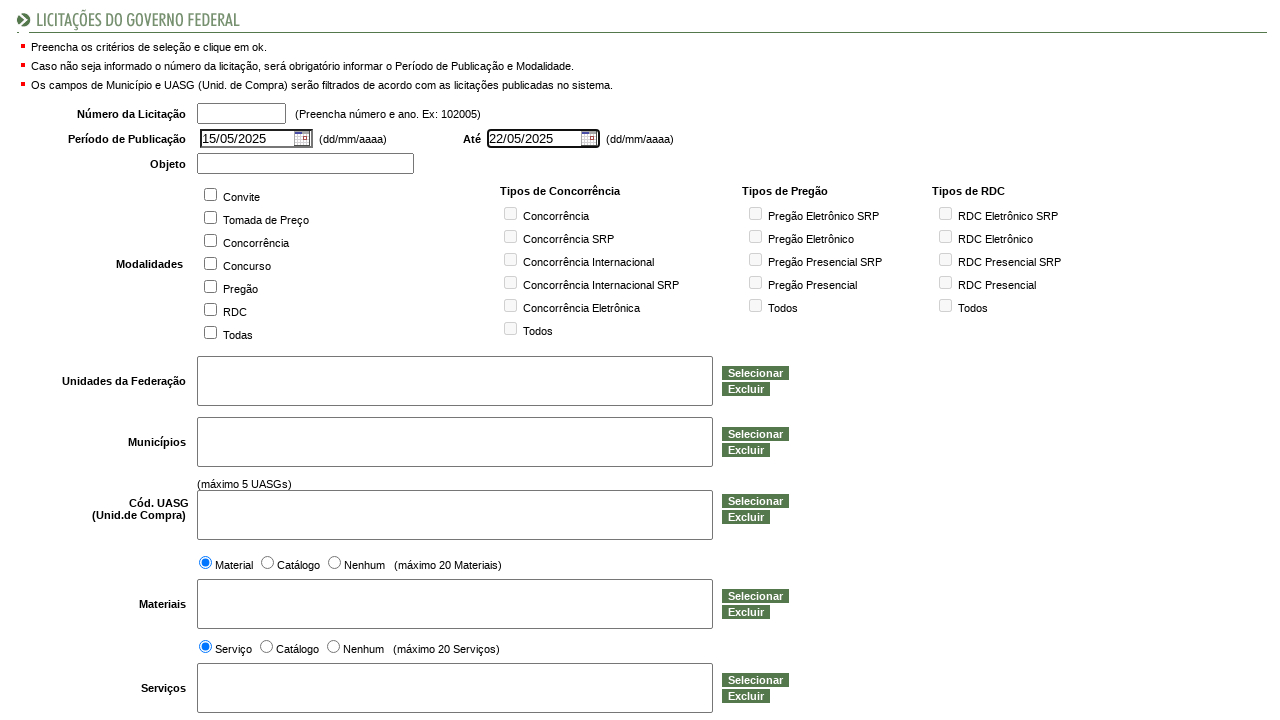

Clicked OK button to apply date filters at (108, 687) on input[name="ok"]
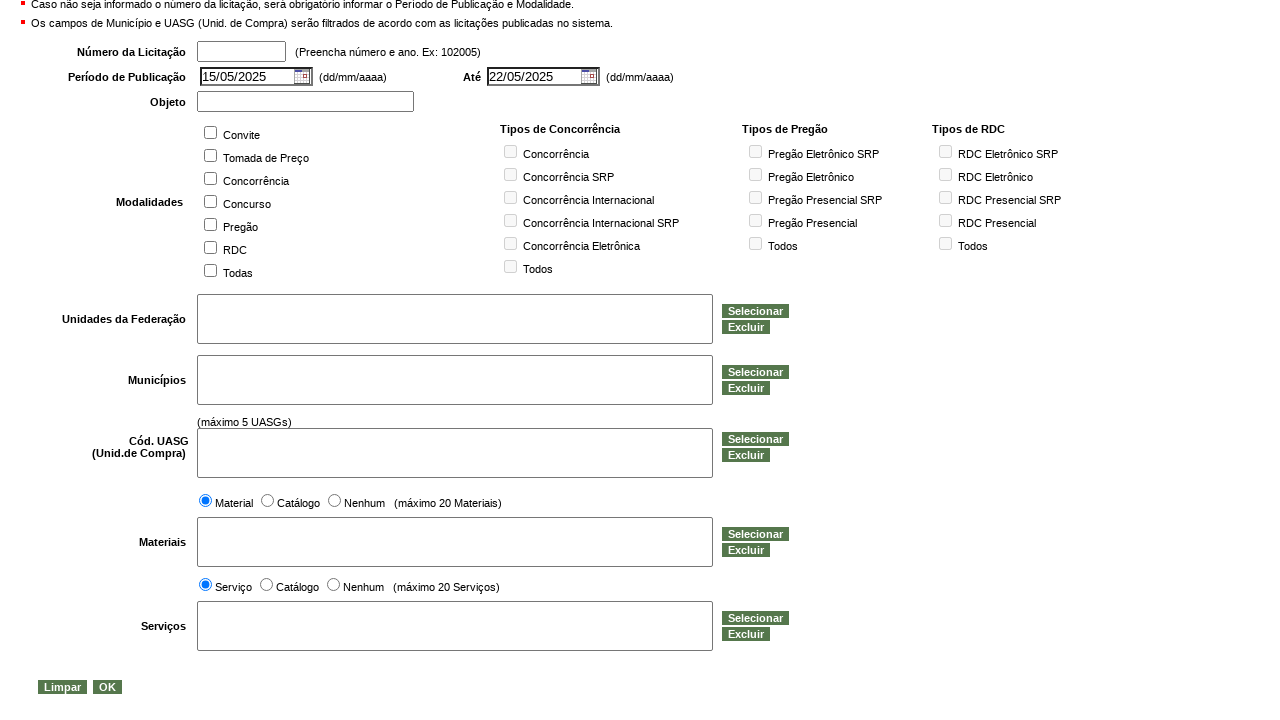

Selected all bidding type filters using checkbox at (211, 270) on xpath=//*[@id="frmLicitacao"]/table/tbody/tr[2]/td/table[2]/tbody/tr[4]/td[2]/ta
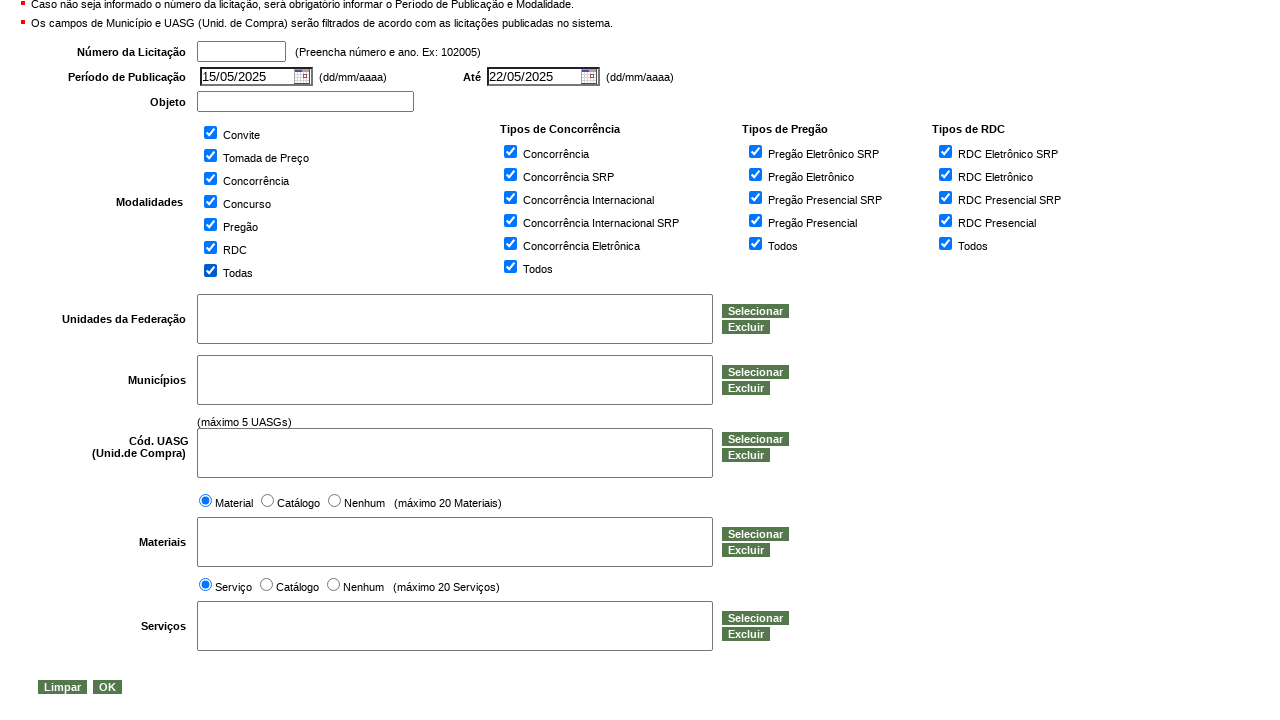

Clicked OK button to apply filter selections at (108, 687) on input[name="ok"]
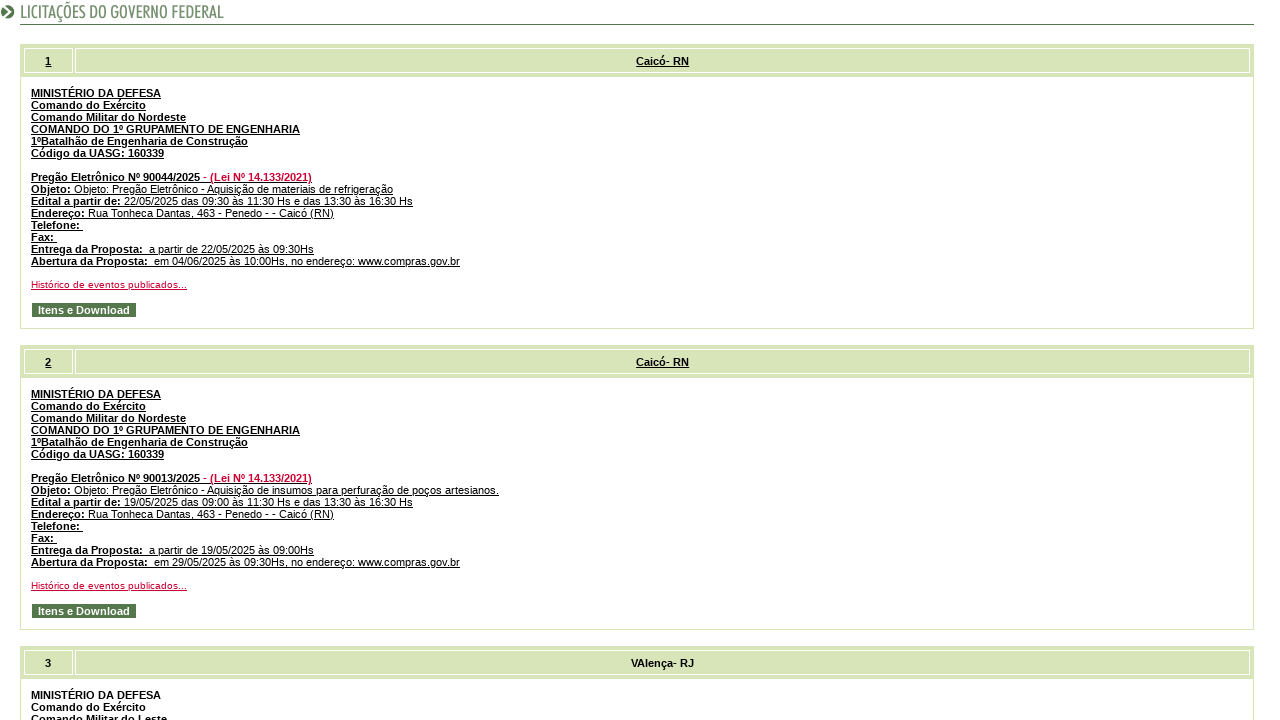

Clicked on items and downloads tab at (84, 310) on input[name="itens"]
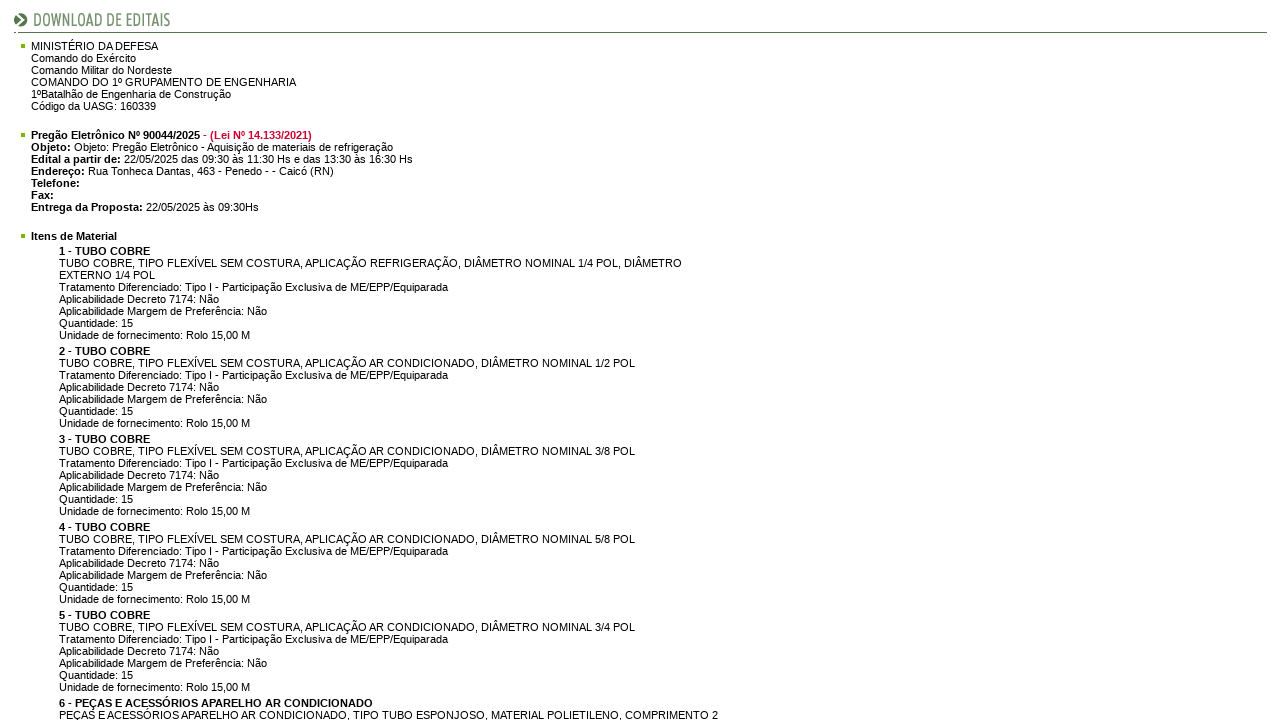

Waited 3 seconds for page content to load
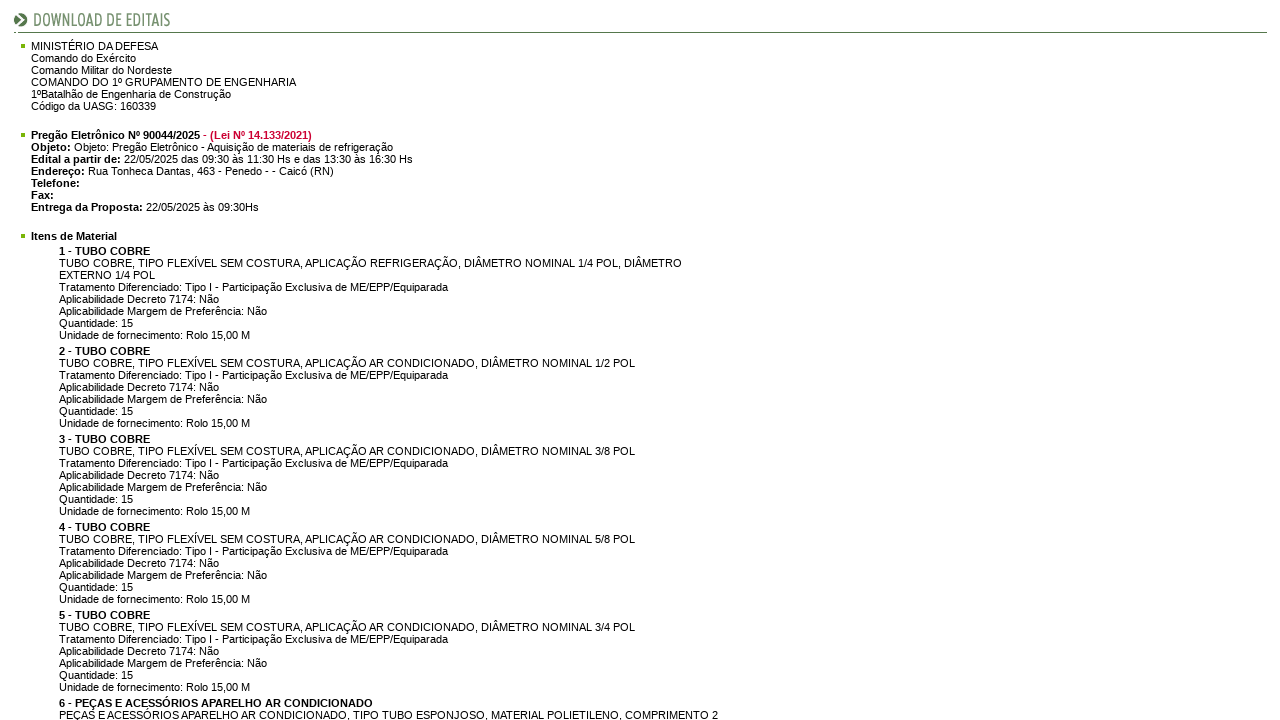

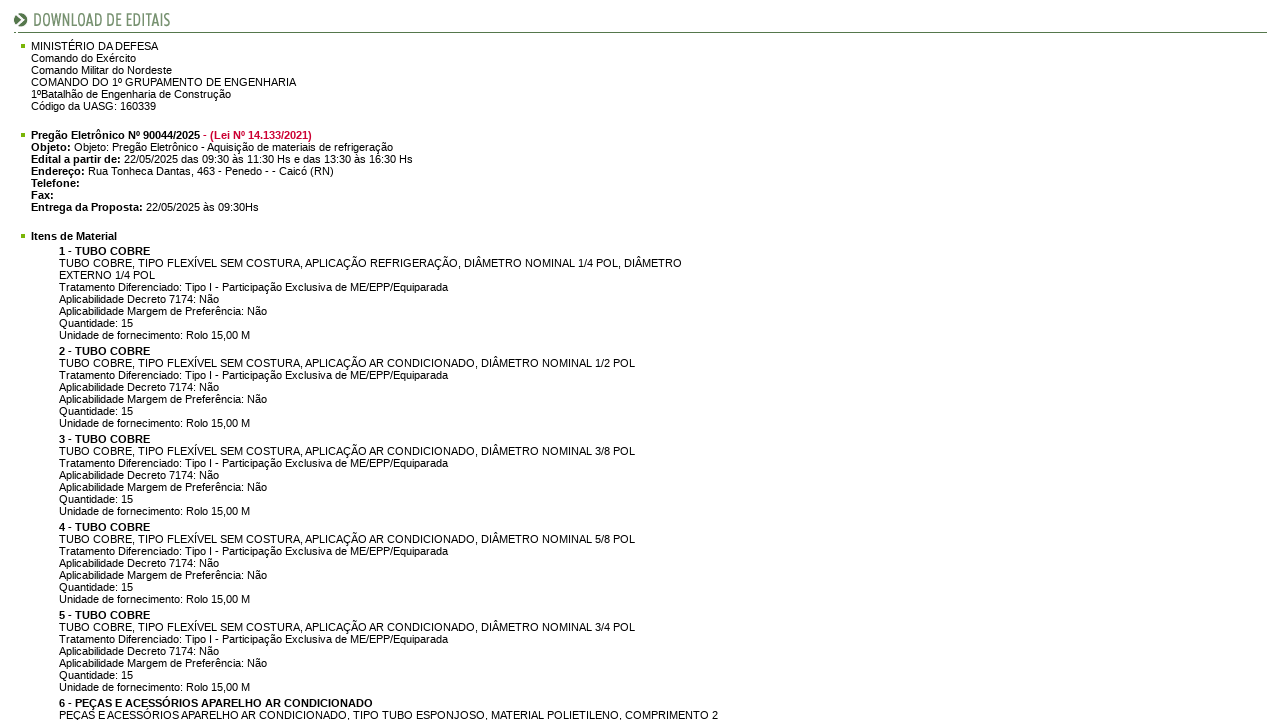